Tests modal dialog interaction by opening a small modal and verifying its title text

Starting URL: https://demoqa.com/modal-dialogs

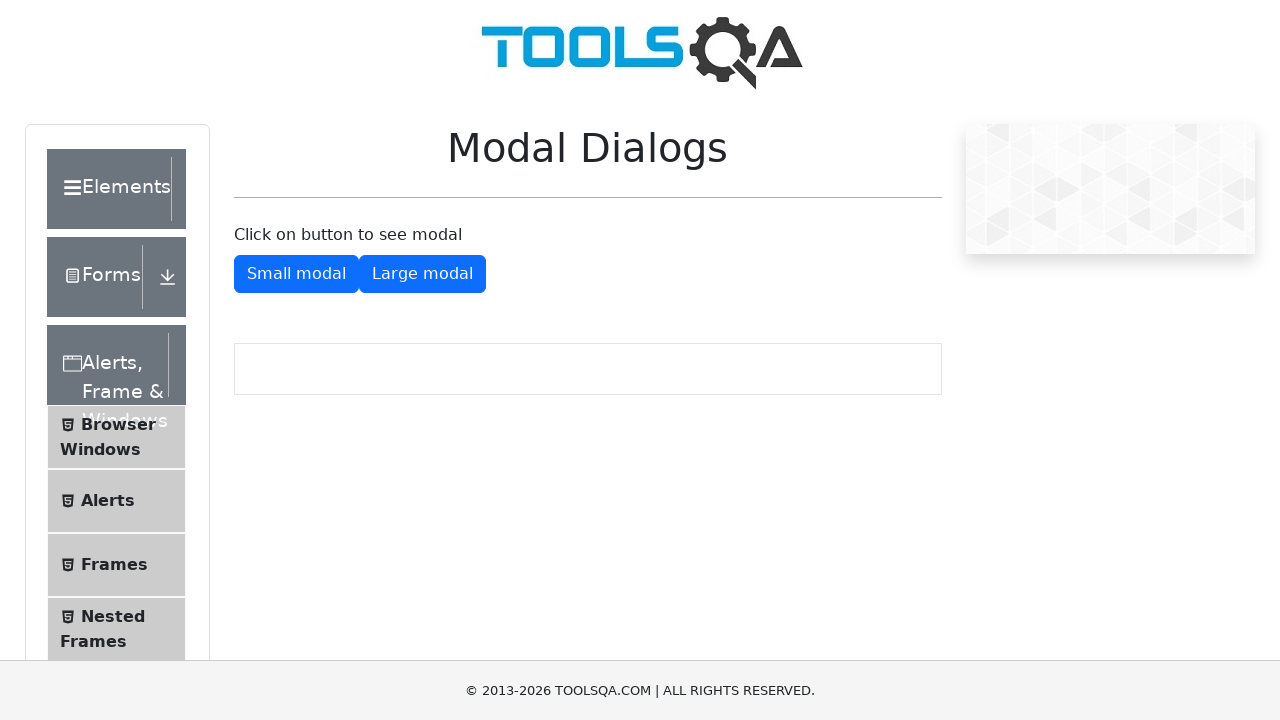

Small modal button loaded on the page
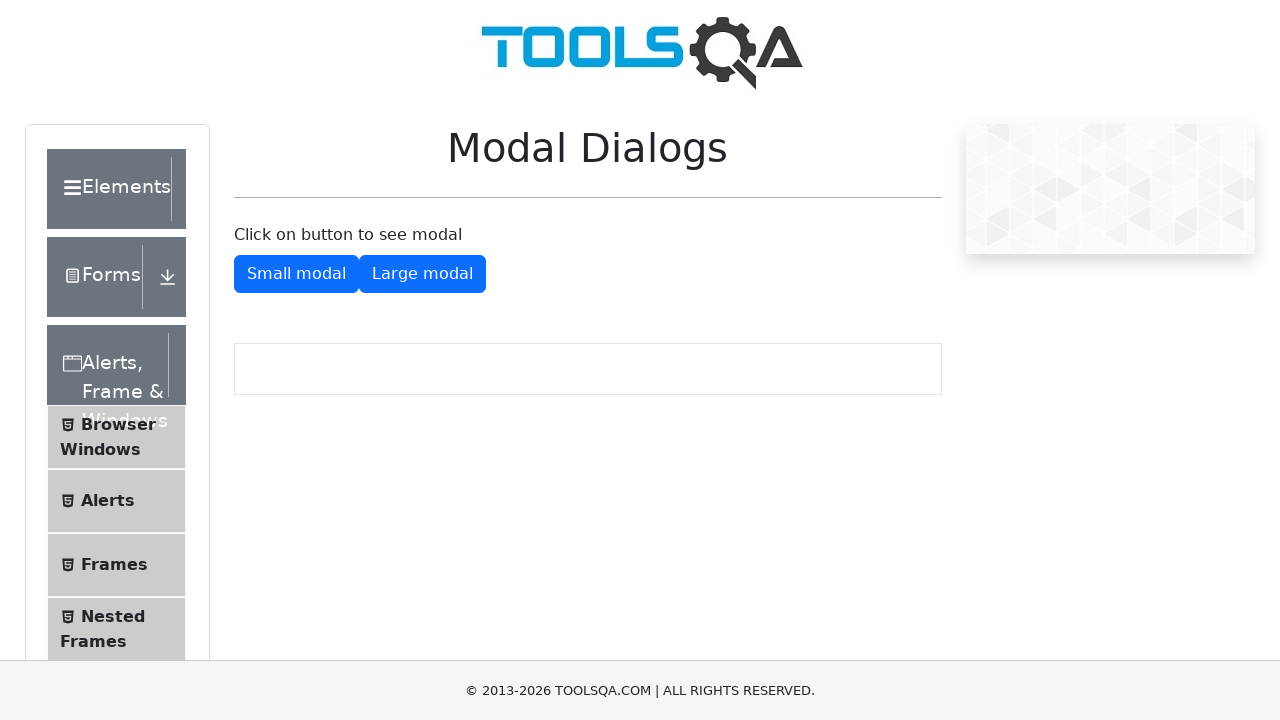

Clicked button to open small modal dialog at (296, 274) on #showSmallModal
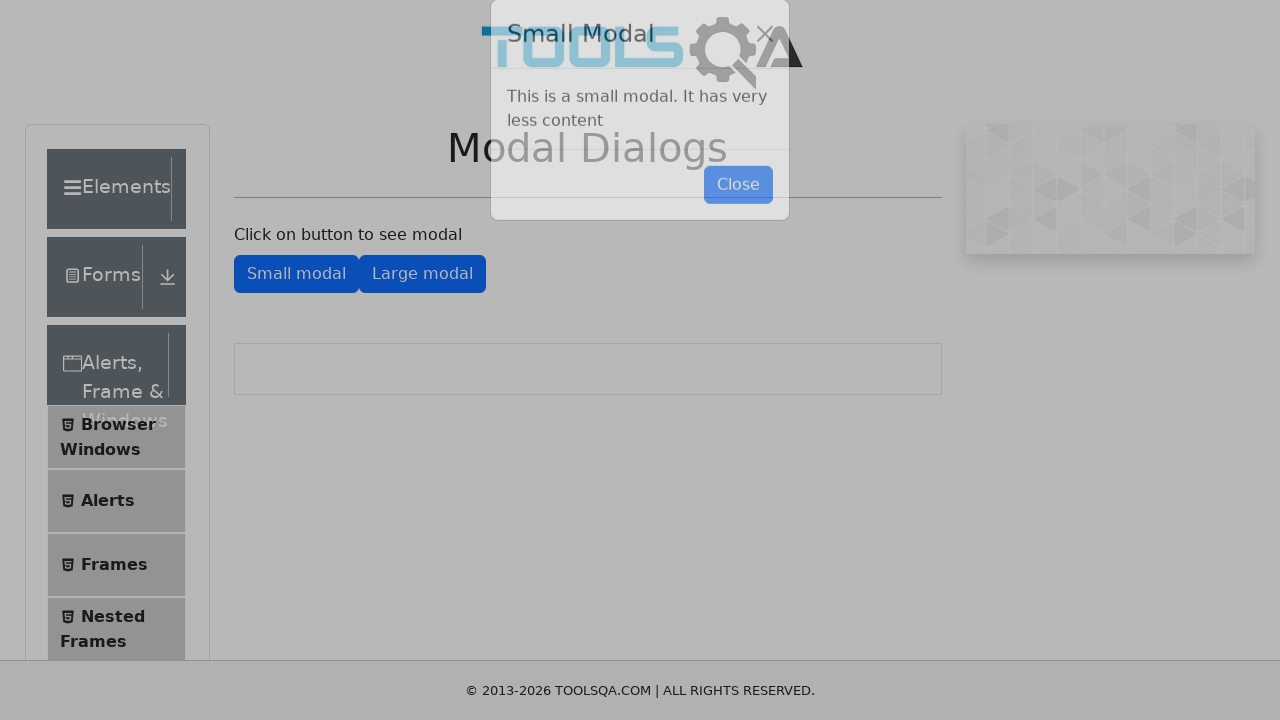

Small modal dialog appeared on the page
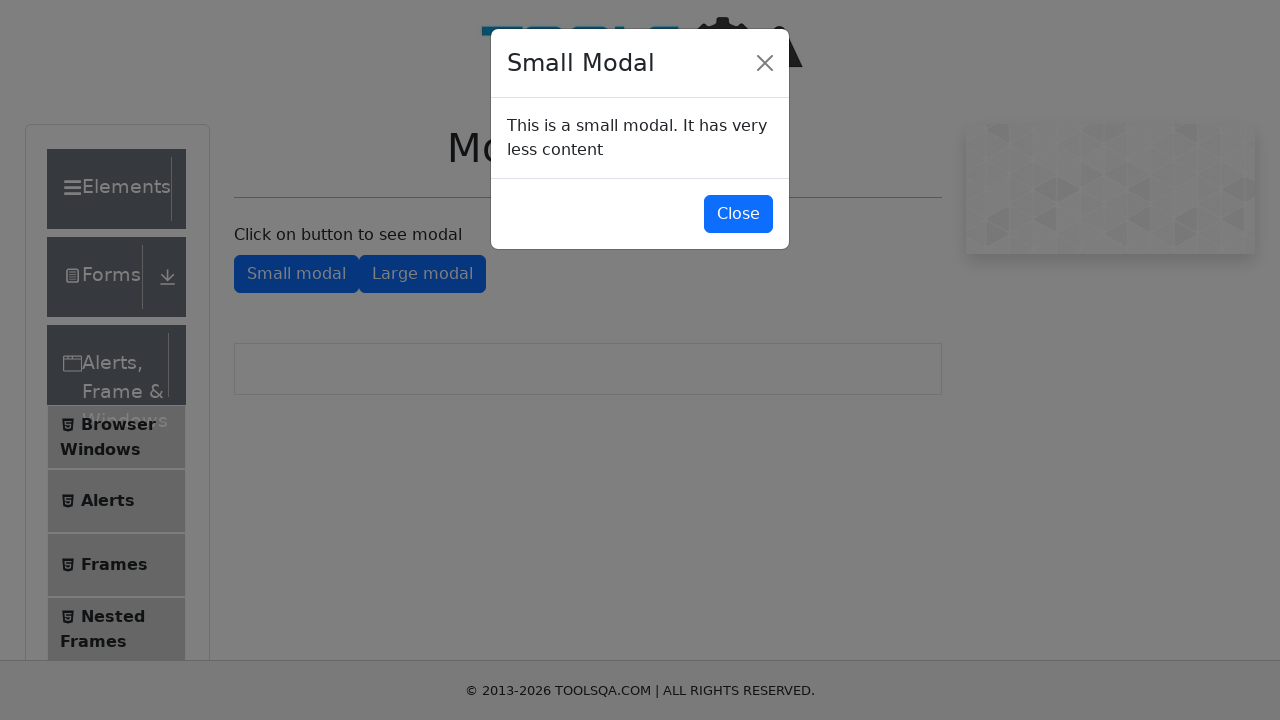

Located modal title element
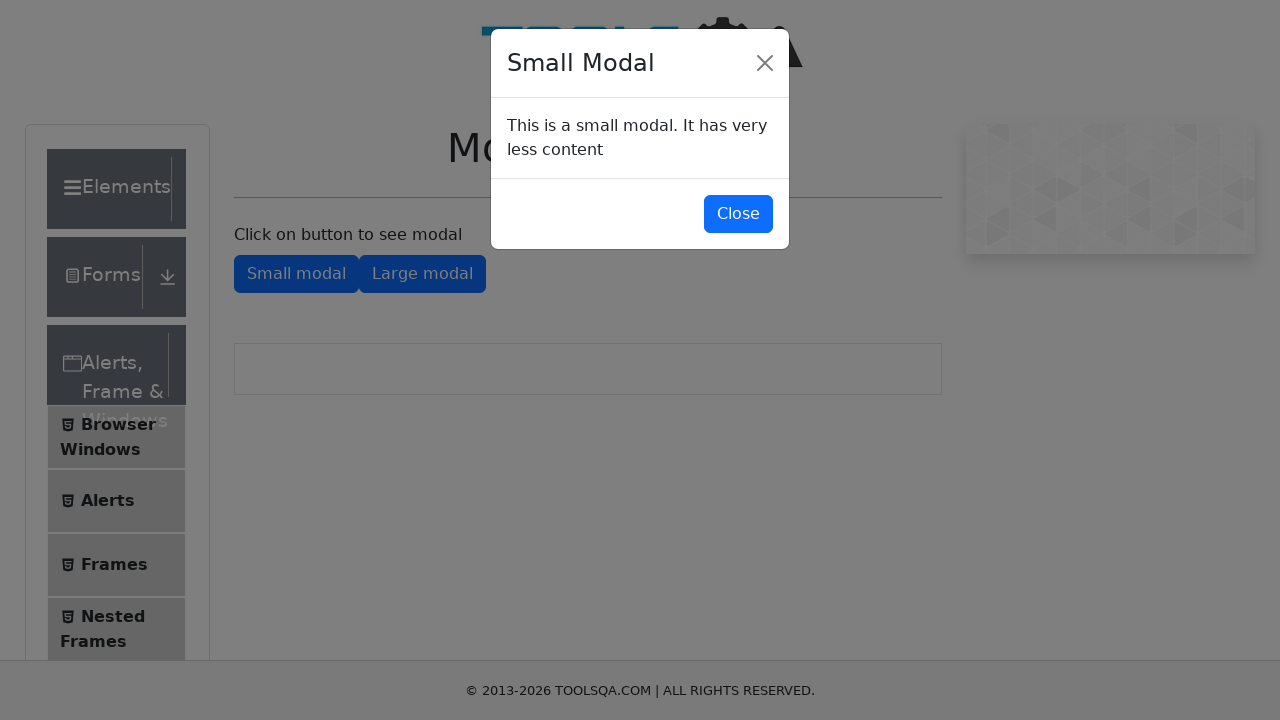

Verified modal title text is 'Small Modal'
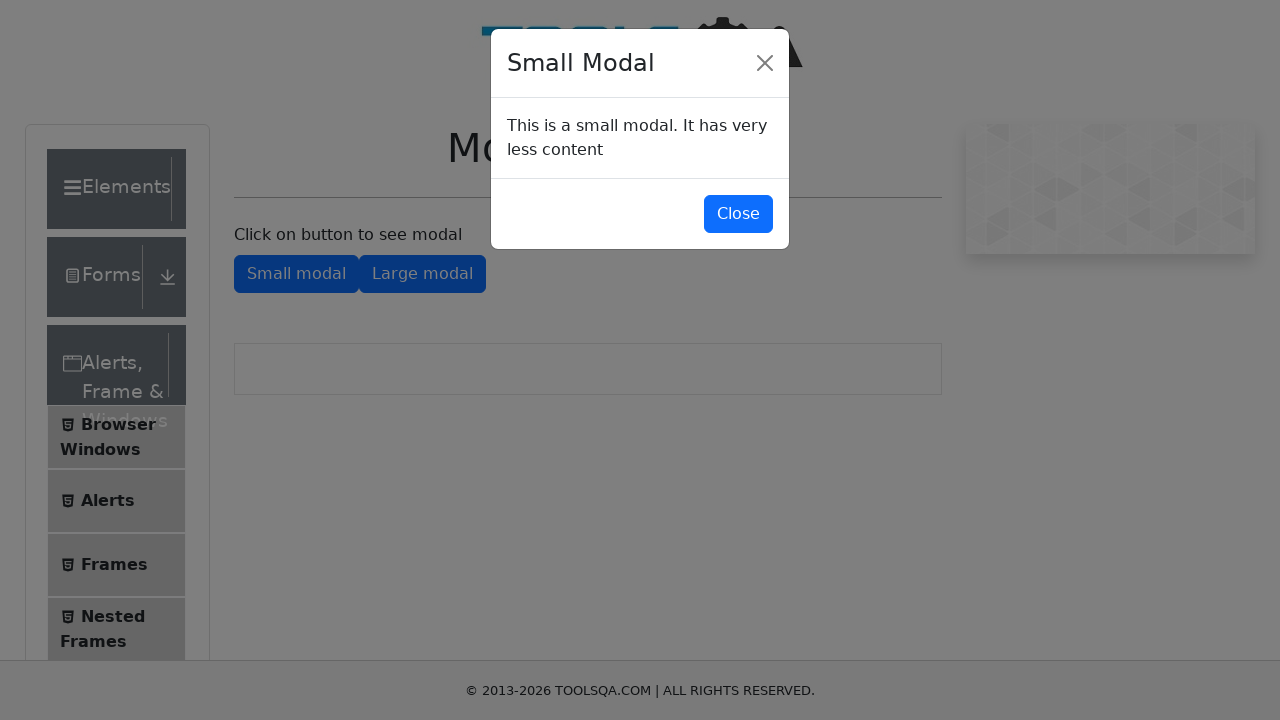

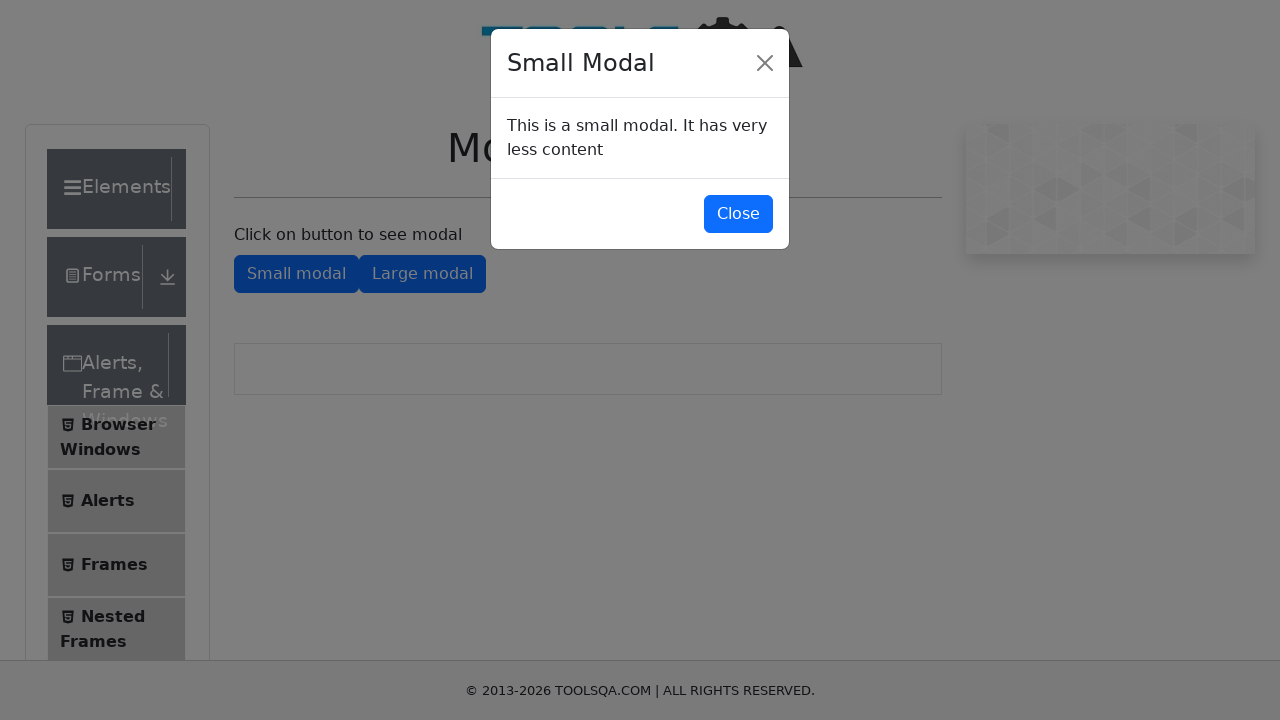